Tests dynamic loading page where content is hidden initially and revealed after clicking Start button. Clicks the Start button, waits for the hidden element to become visible, and verifies the finish text appears.

Starting URL: http://the-internet.herokuapp.com/dynamic_loading/1

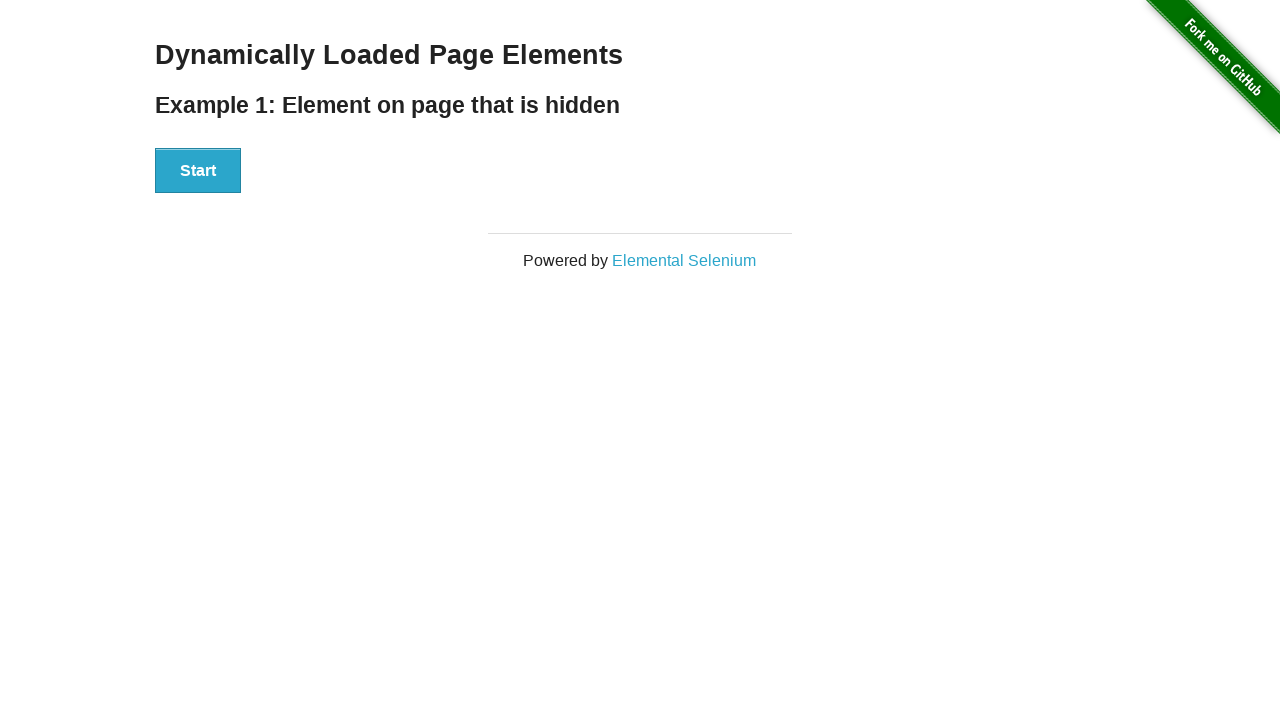

Clicked Start button to trigger dynamic loading at (198, 171) on #start button
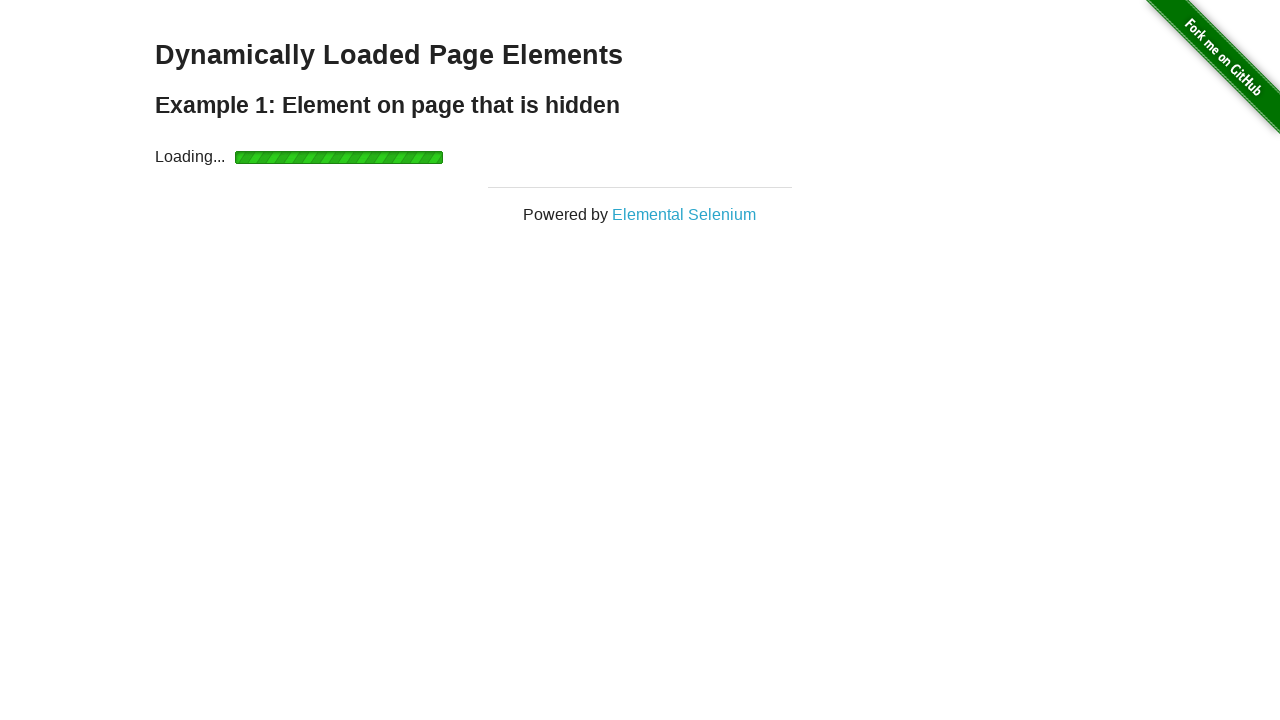

Waited for finish element to become visible after dynamic loading
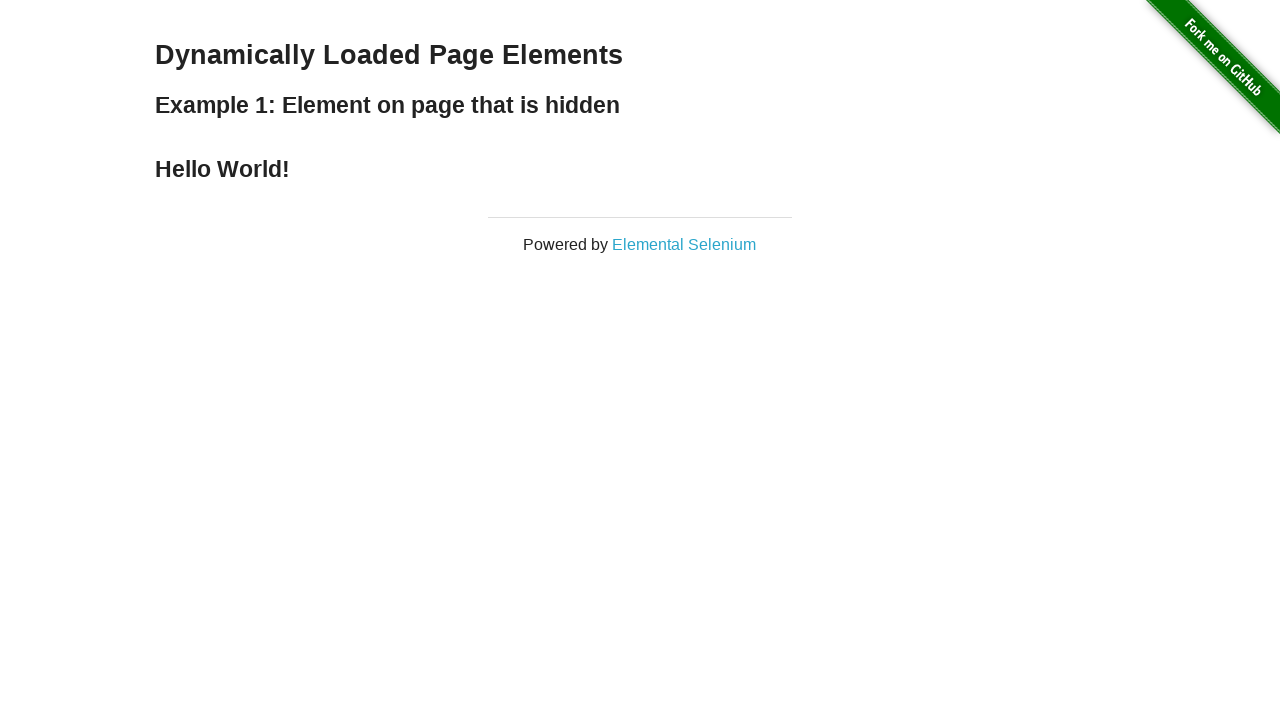

Verified finish text is displayed
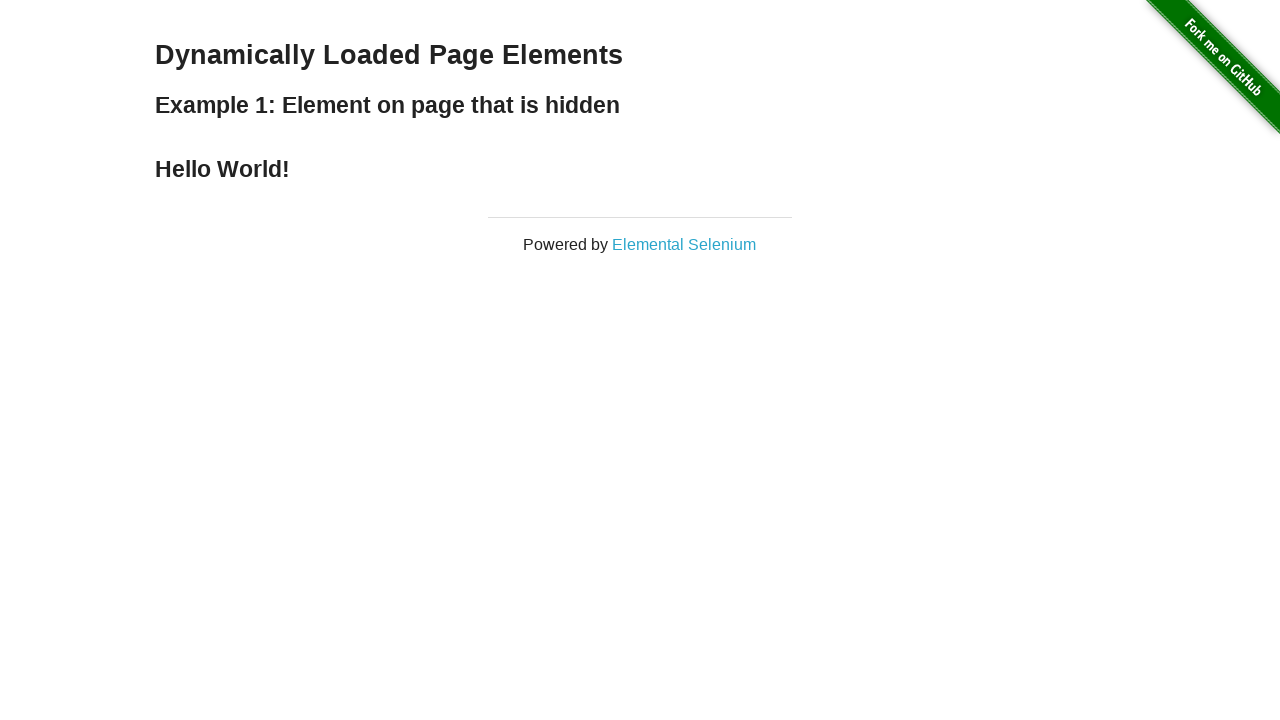

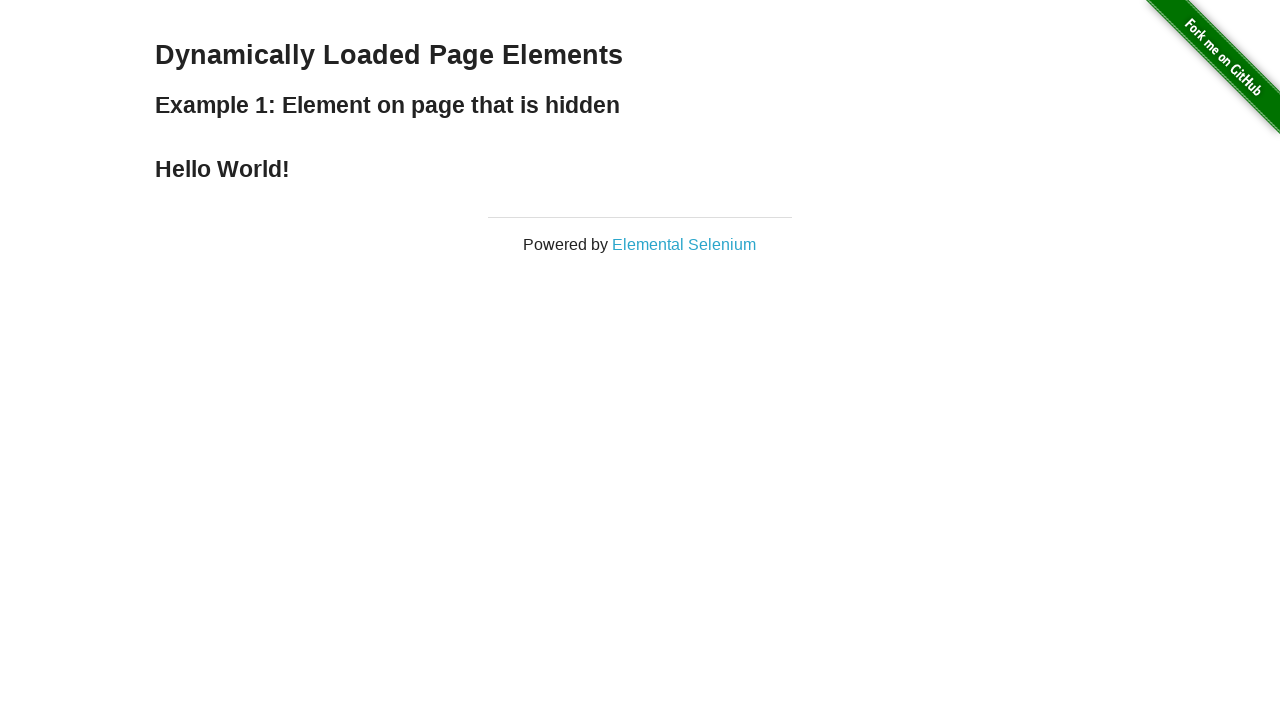